Tests adding specific grocery items to cart on an e-commerce practice site by iterating through products and clicking add buttons for items matching a predefined list (Cucumber, Brocolli, Beetroot, Beans, Tomato, Almonds, Water Melon, Nuts Mixture)

Starting URL: https://rahulshettyacademy.com/seleniumPractise/

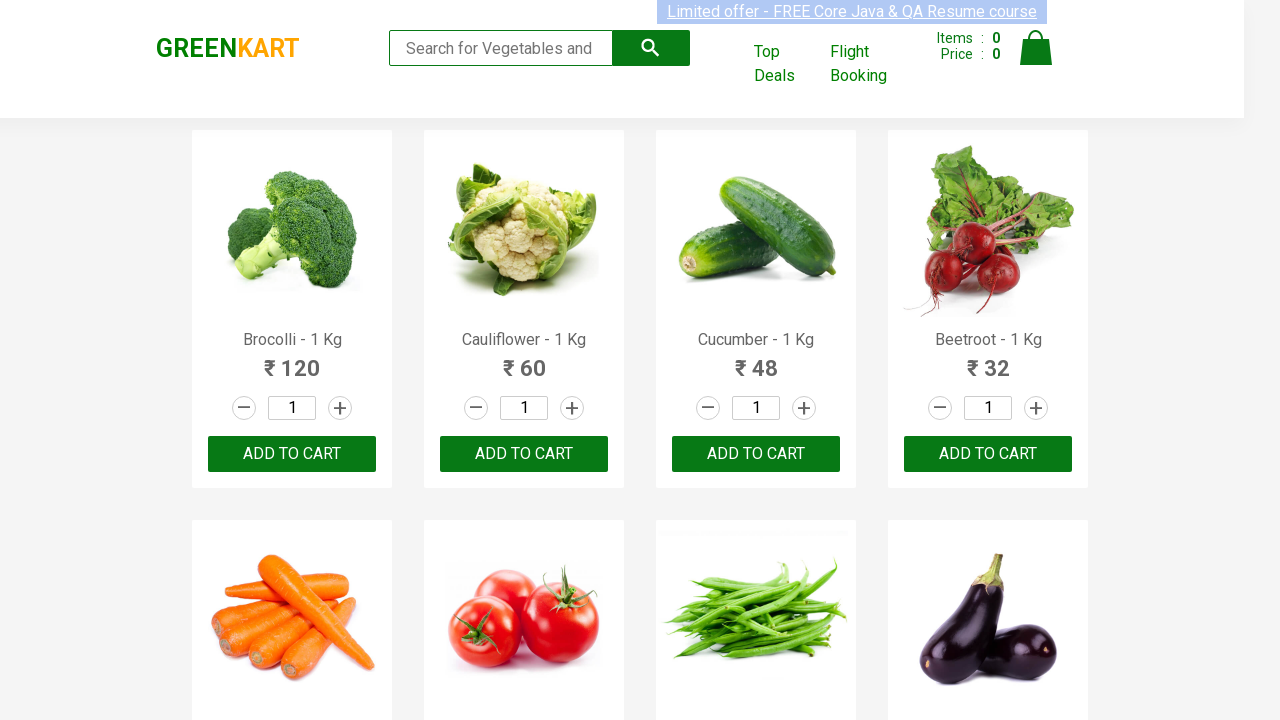

Waited for product list to load
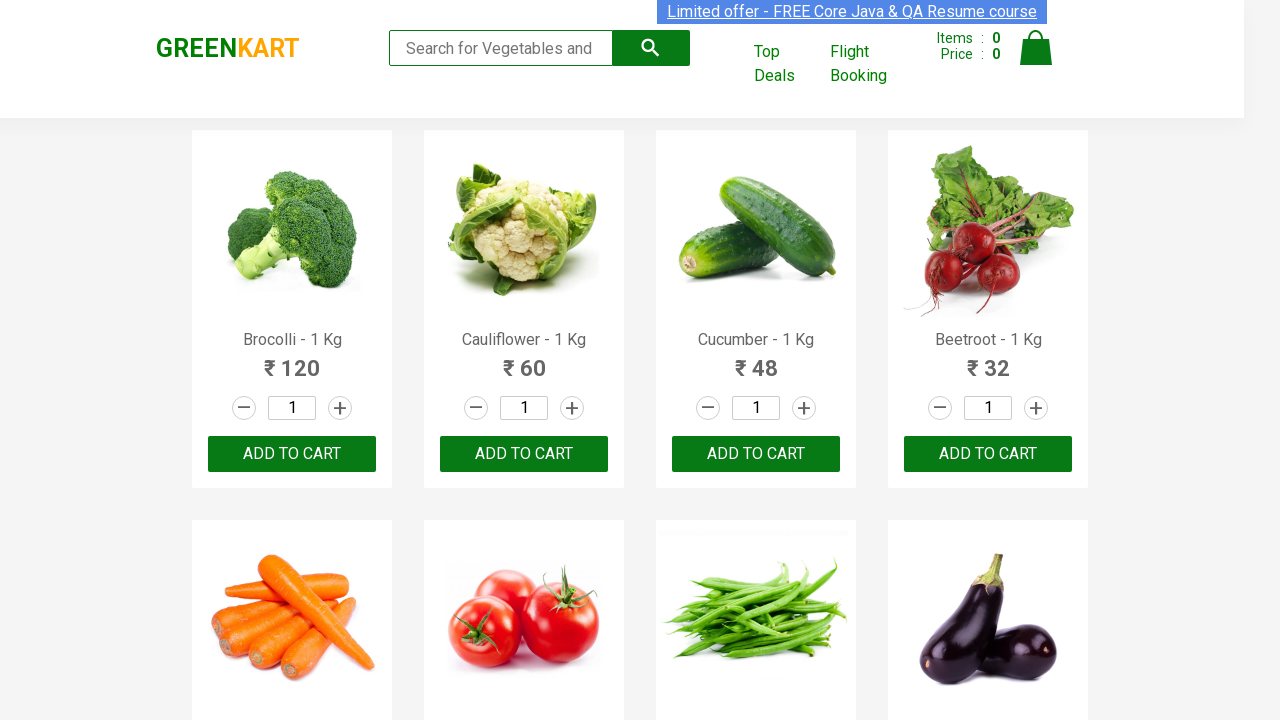

Retrieved all product name elements
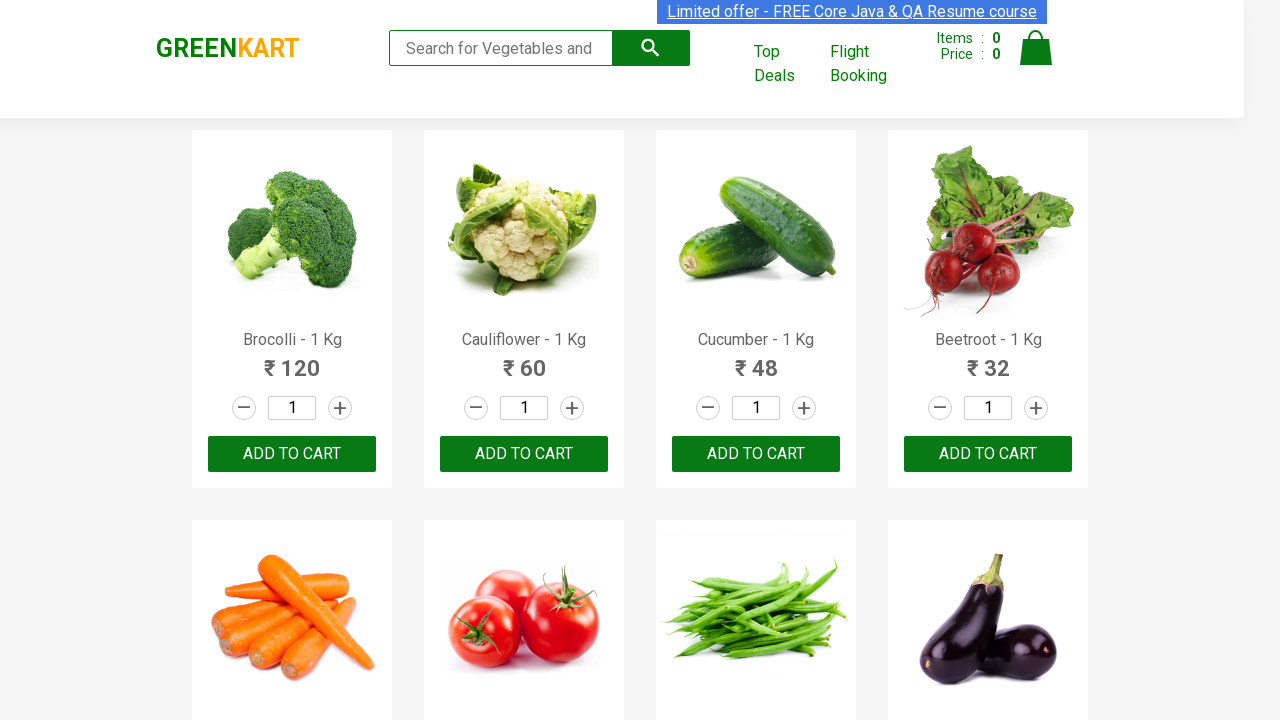

Retrieved all add to cart buttons
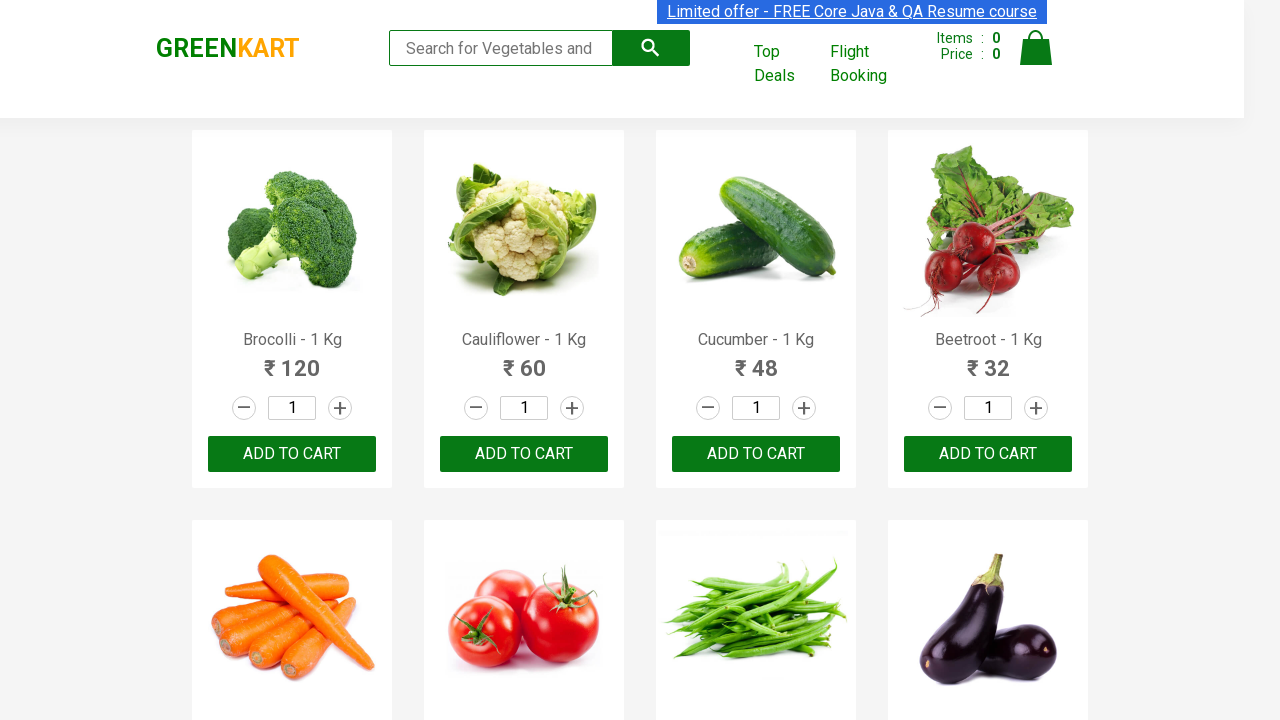

Clicked add to cart button for Brocolli at (292, 454) on xpath=//div[@class='product-action']/button >> nth=0
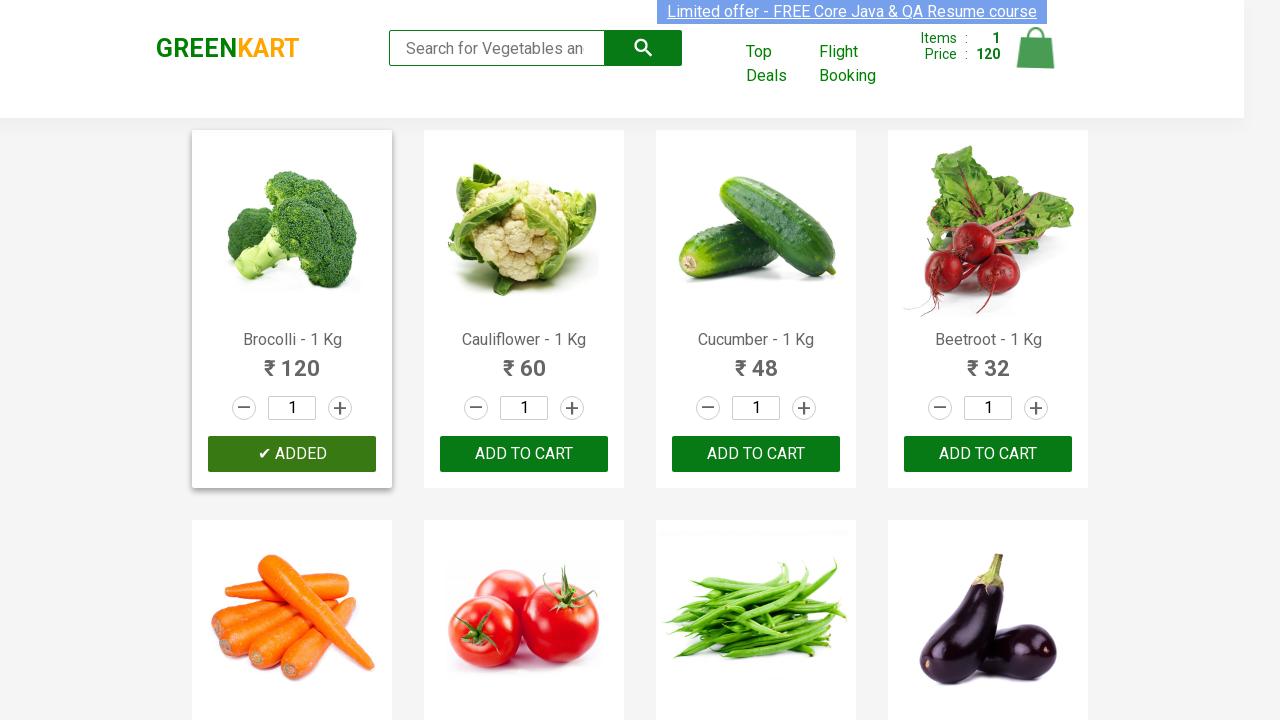

Waited 300ms for UI to update after adding item to cart
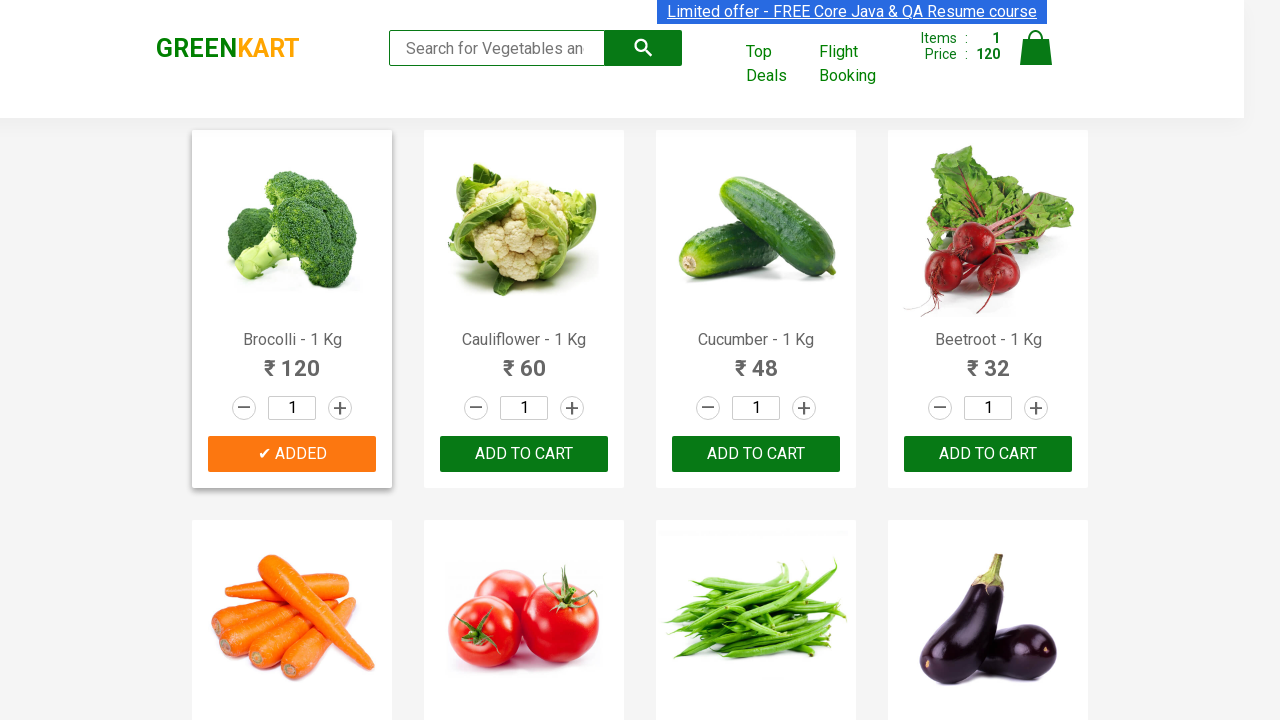

Clicked add to cart button for Cucumber at (756, 454) on xpath=//div[@class='product-action']/button >> nth=2
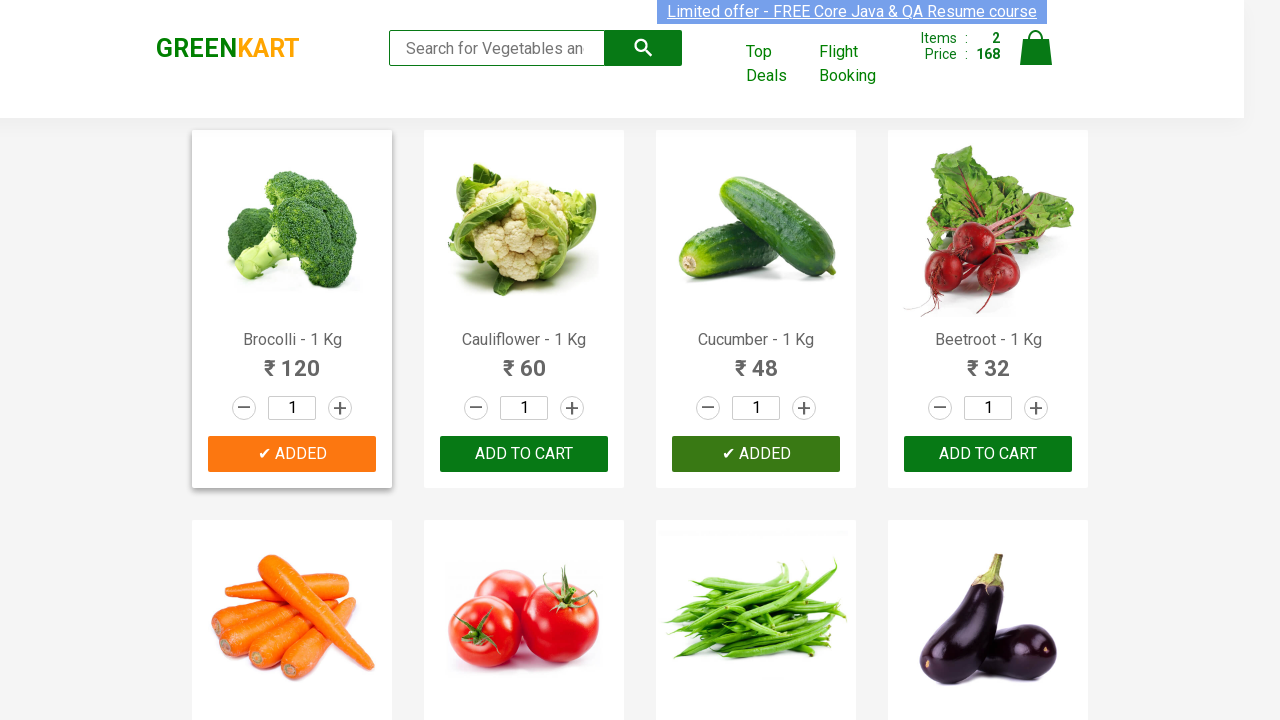

Waited 300ms for UI to update after adding item to cart
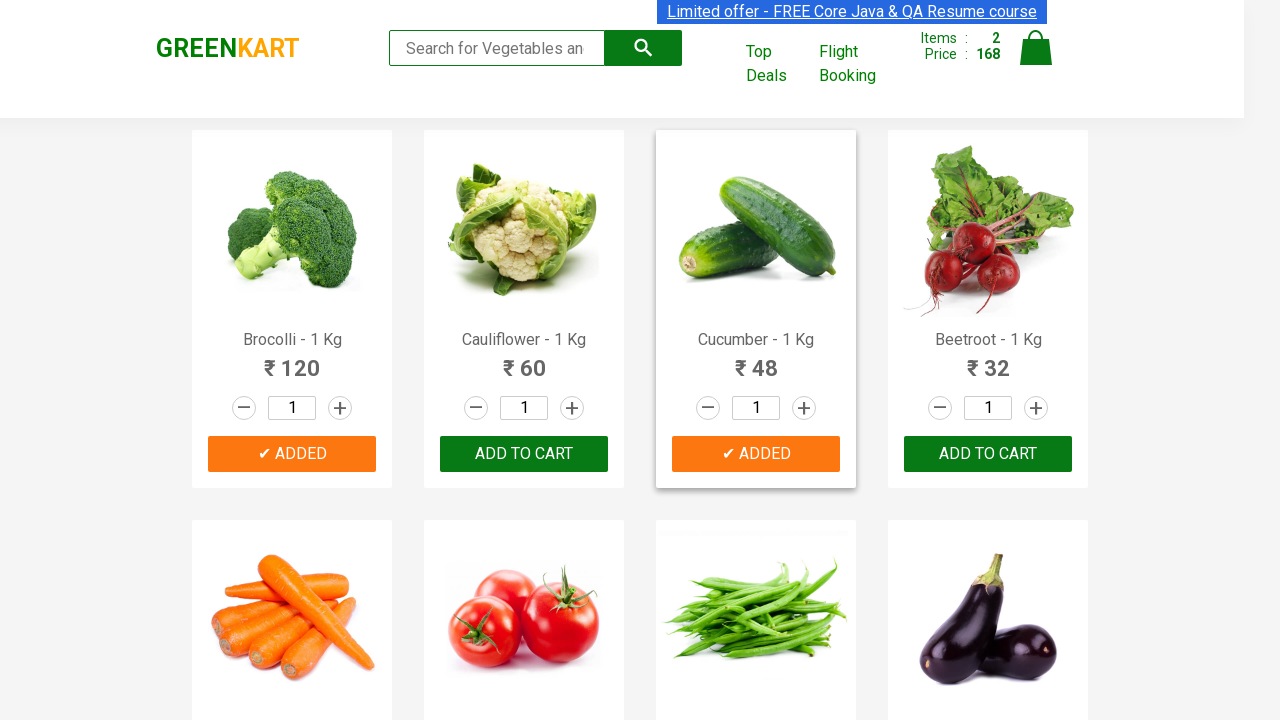

Clicked add to cart button for Beetroot at (988, 454) on xpath=//div[@class='product-action']/button >> nth=3
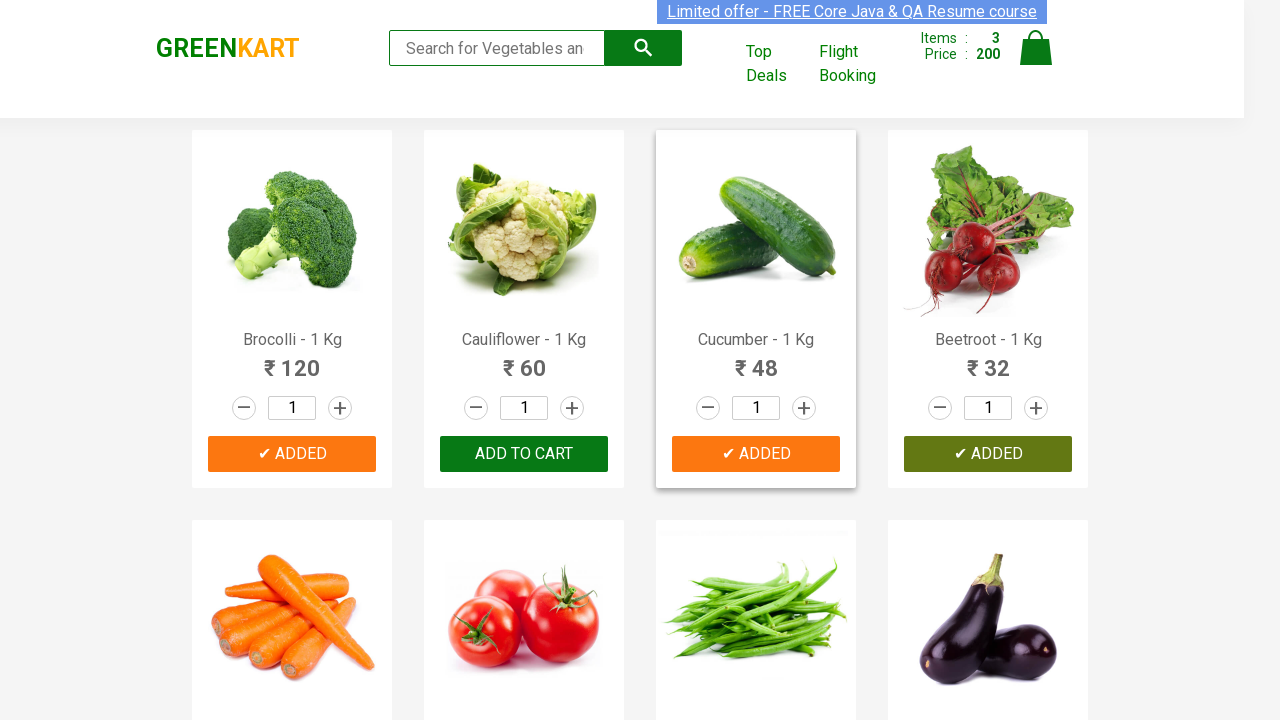

Waited 300ms for UI to update after adding item to cart
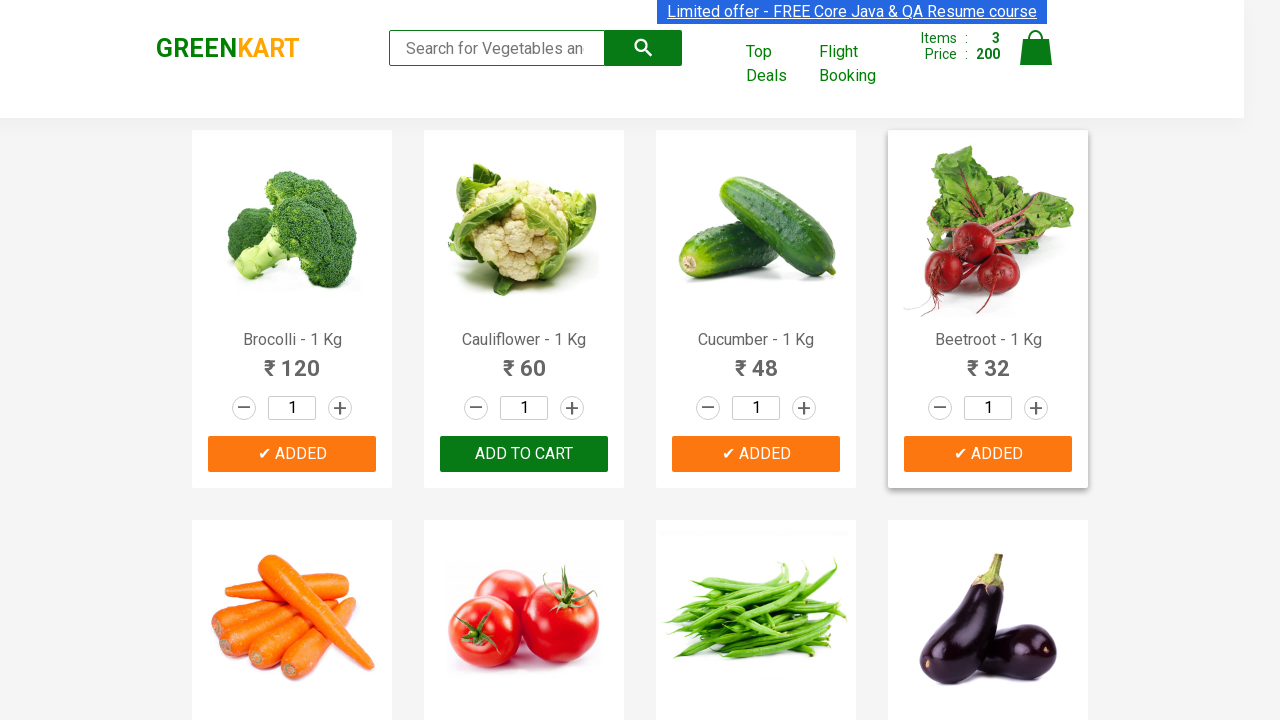

Clicked add to cart button for Tomato at (524, 360) on xpath=//div[@class='product-action']/button >> nth=5
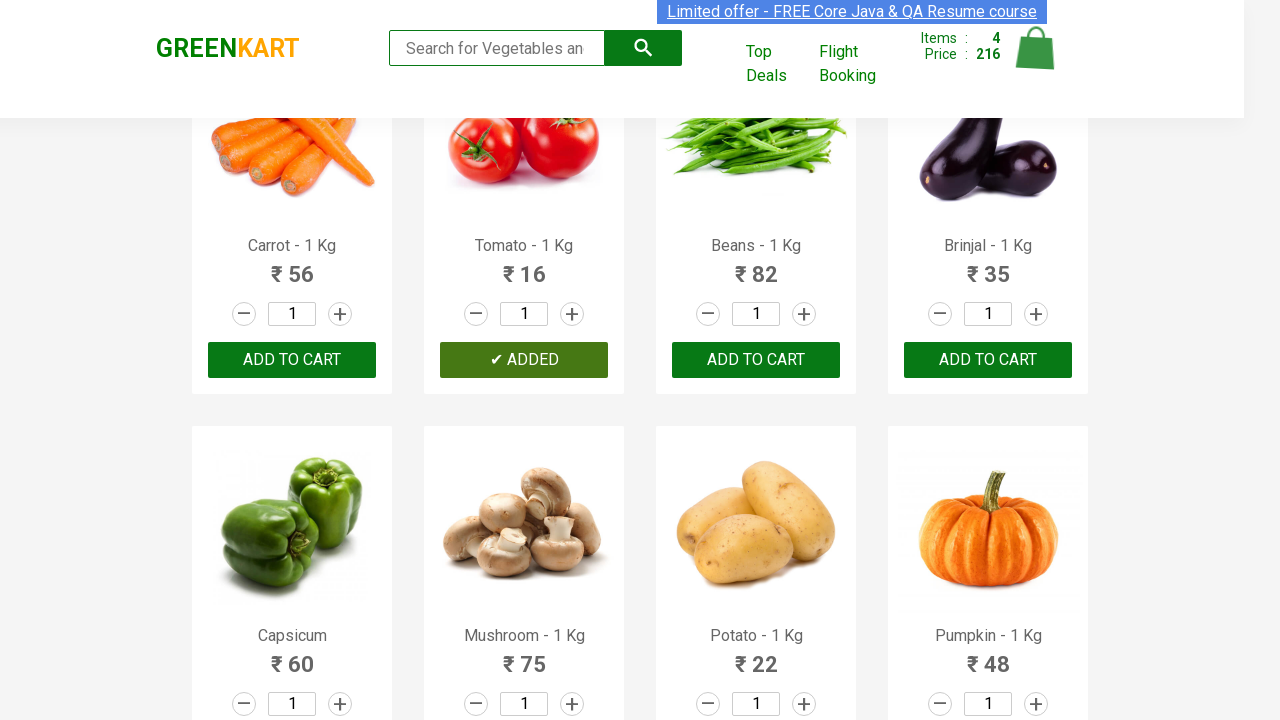

Waited 300ms for UI to update after adding item to cart
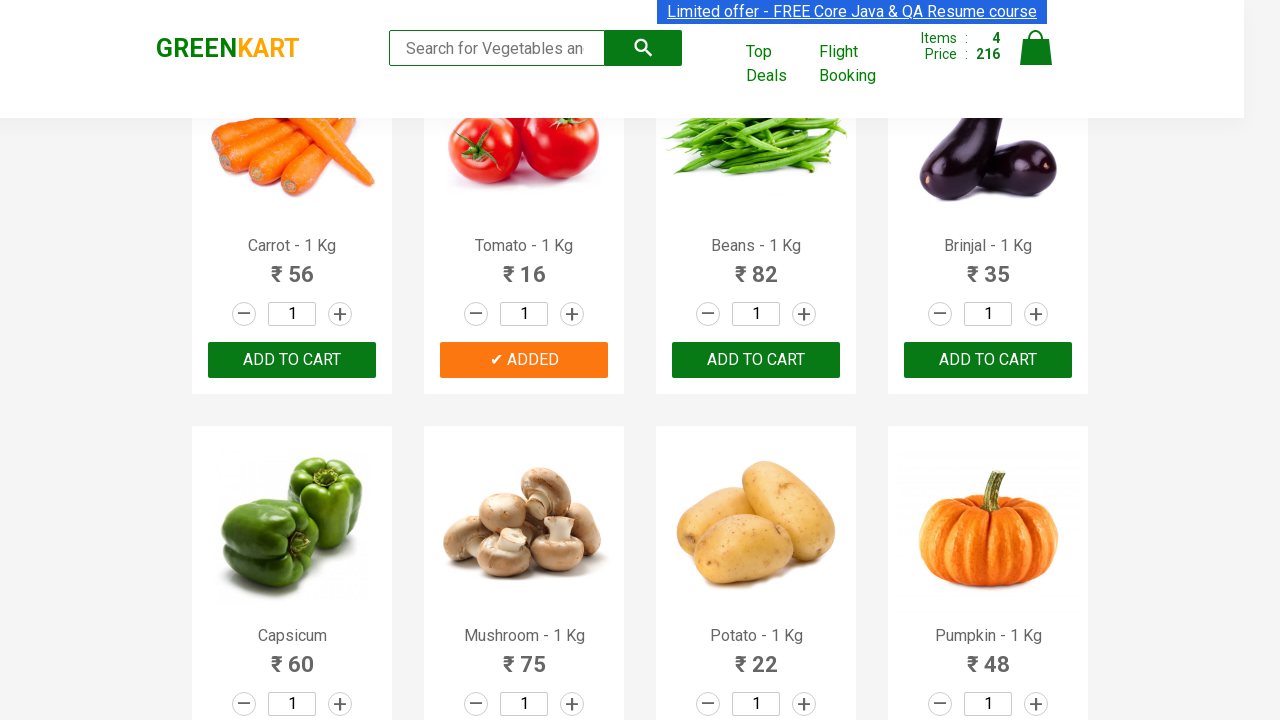

Clicked add to cart button for Beans at (756, 360) on xpath=//div[@class='product-action']/button >> nth=6
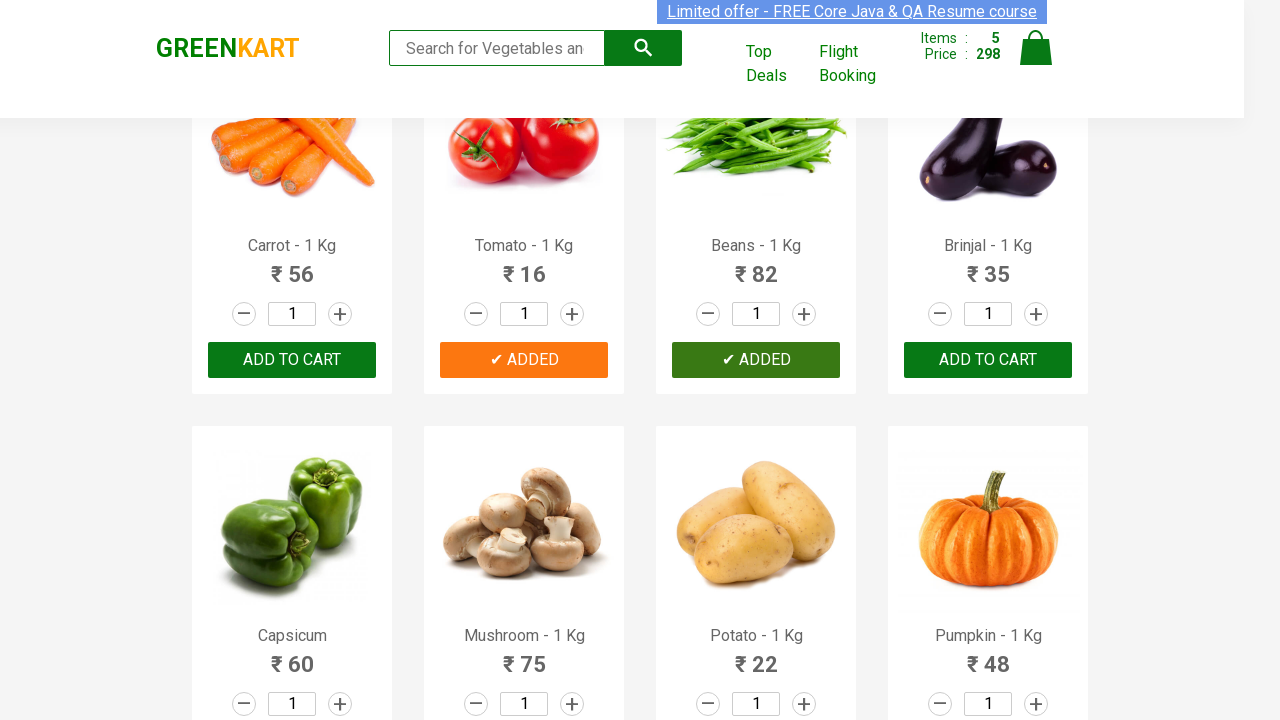

Waited 300ms for UI to update after adding item to cart
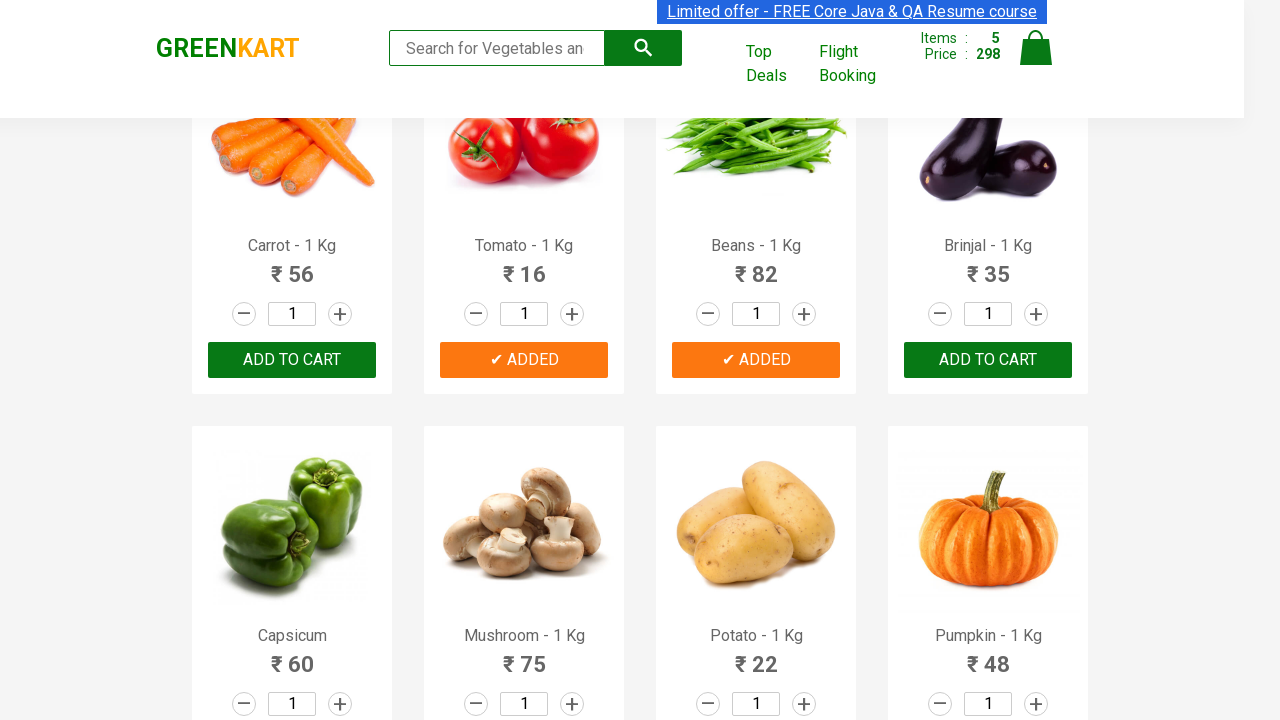

Clicked add to cart button for Water Melon at (292, 360) on xpath=//div[@class='product-action']/button >> nth=24
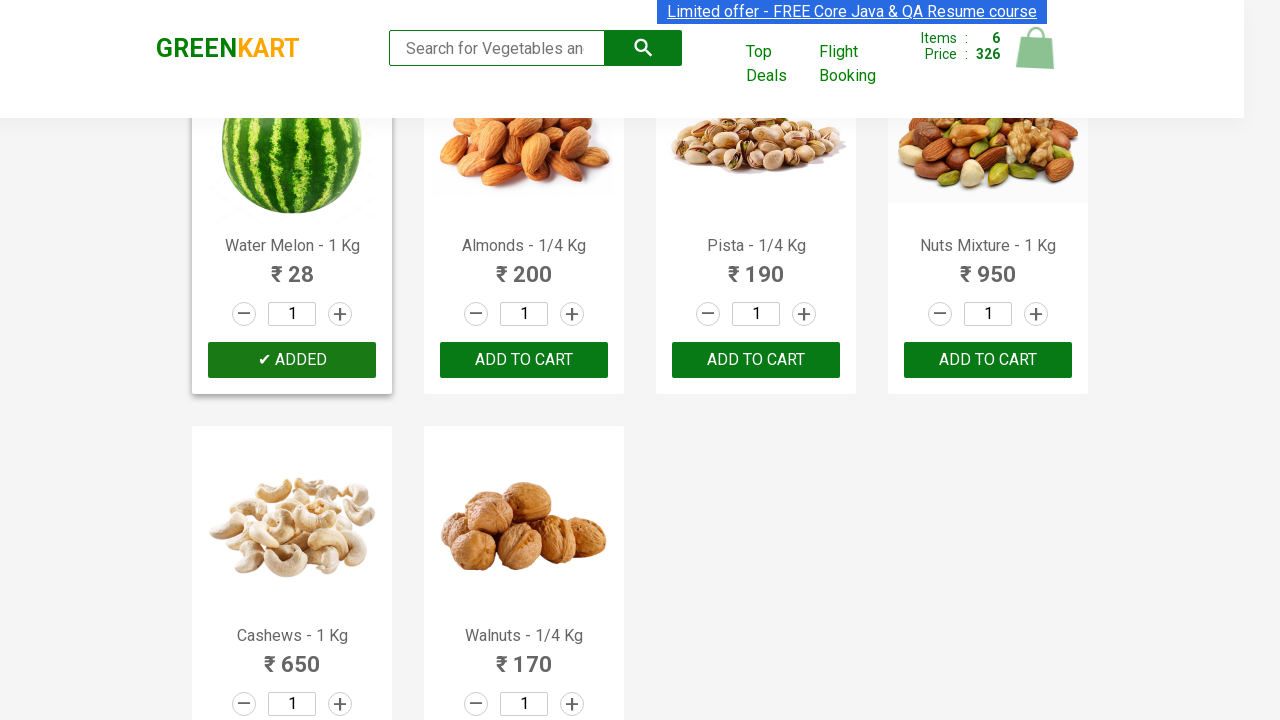

Waited 300ms for UI to update after adding item to cart
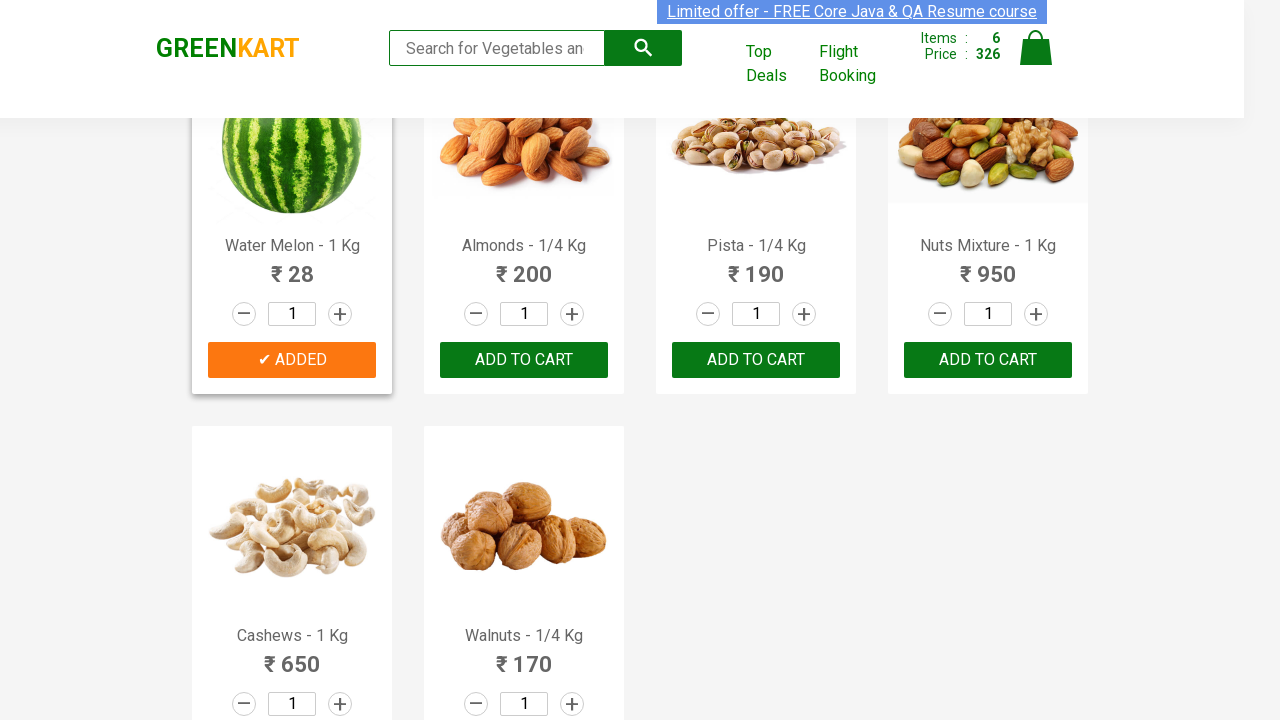

Clicked add to cart button for Almonds at (524, 360) on xpath=//div[@class='product-action']/button >> nth=25
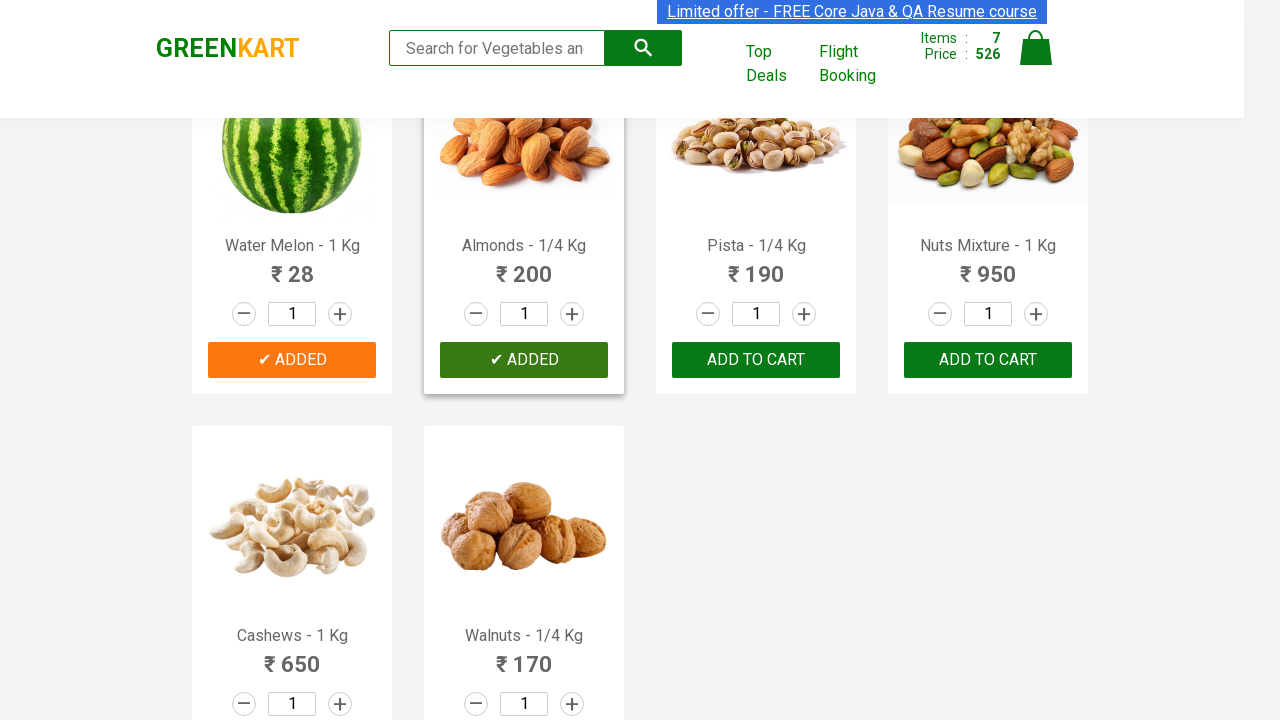

Waited 300ms for UI to update after adding item to cart
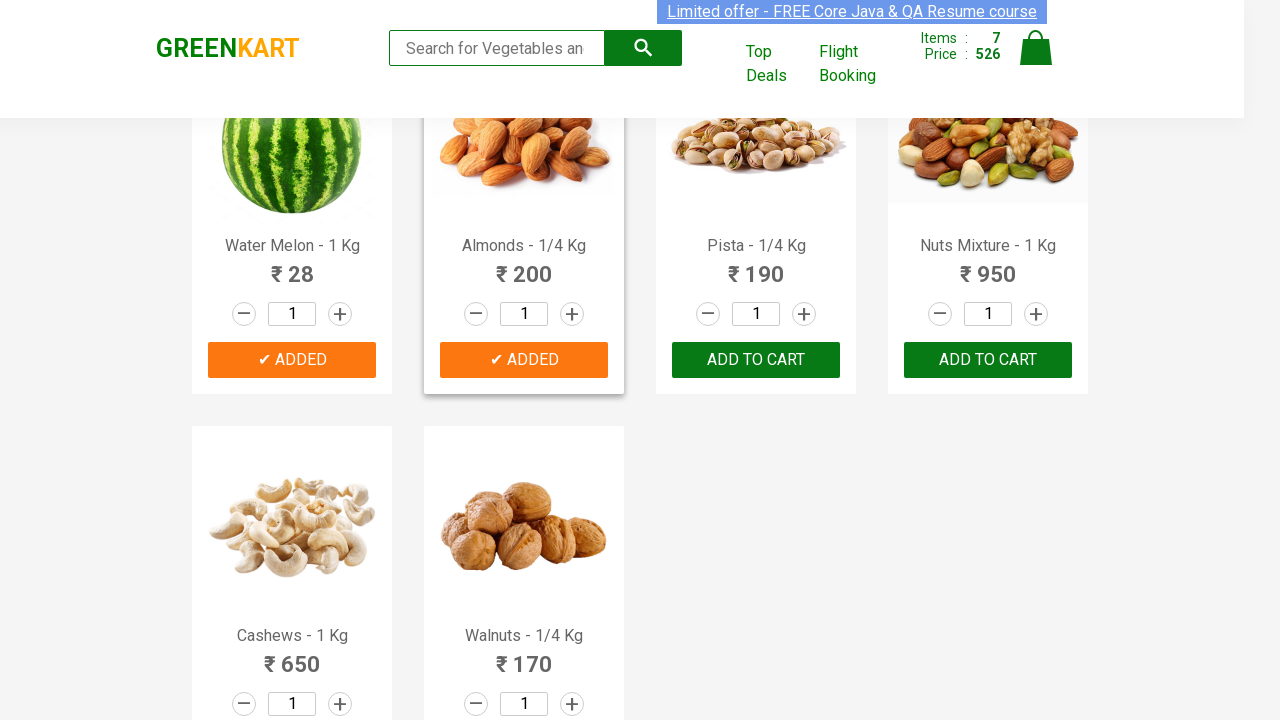

Clicked add to cart button for Nuts Mixture at (988, 360) on xpath=//div[@class='product-action']/button >> nth=27
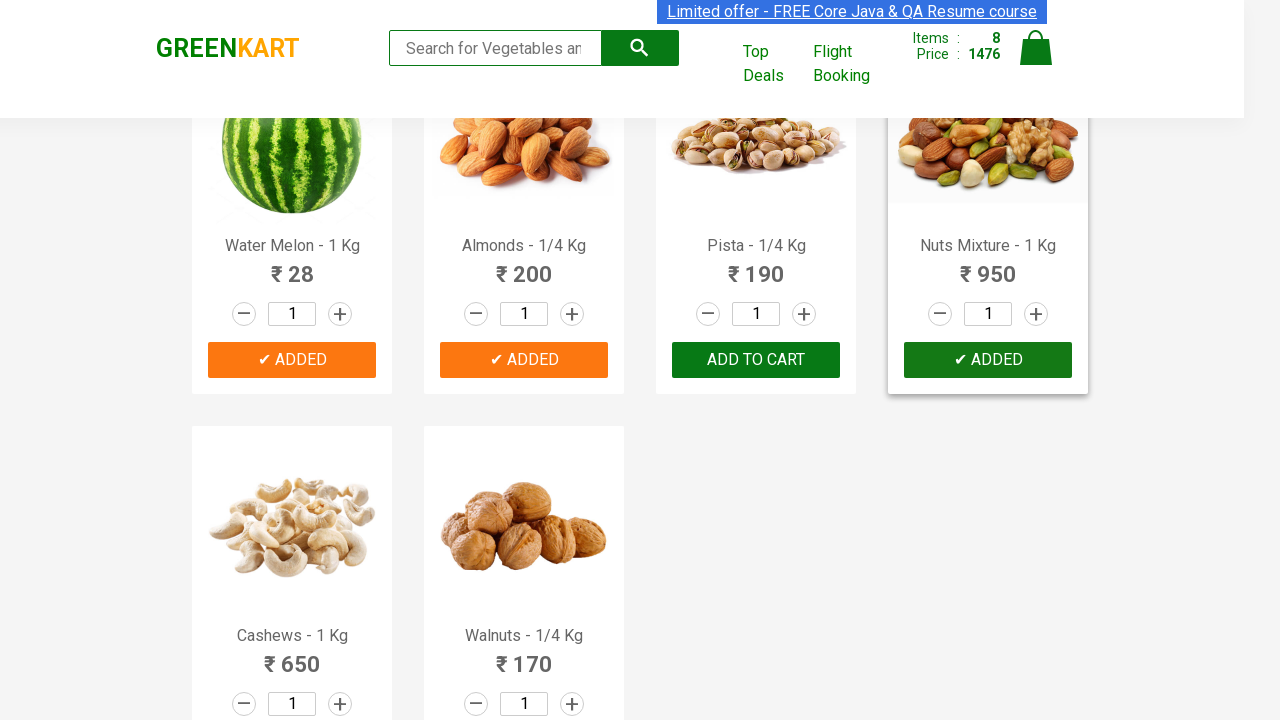

Waited 300ms for UI to update after adding item to cart
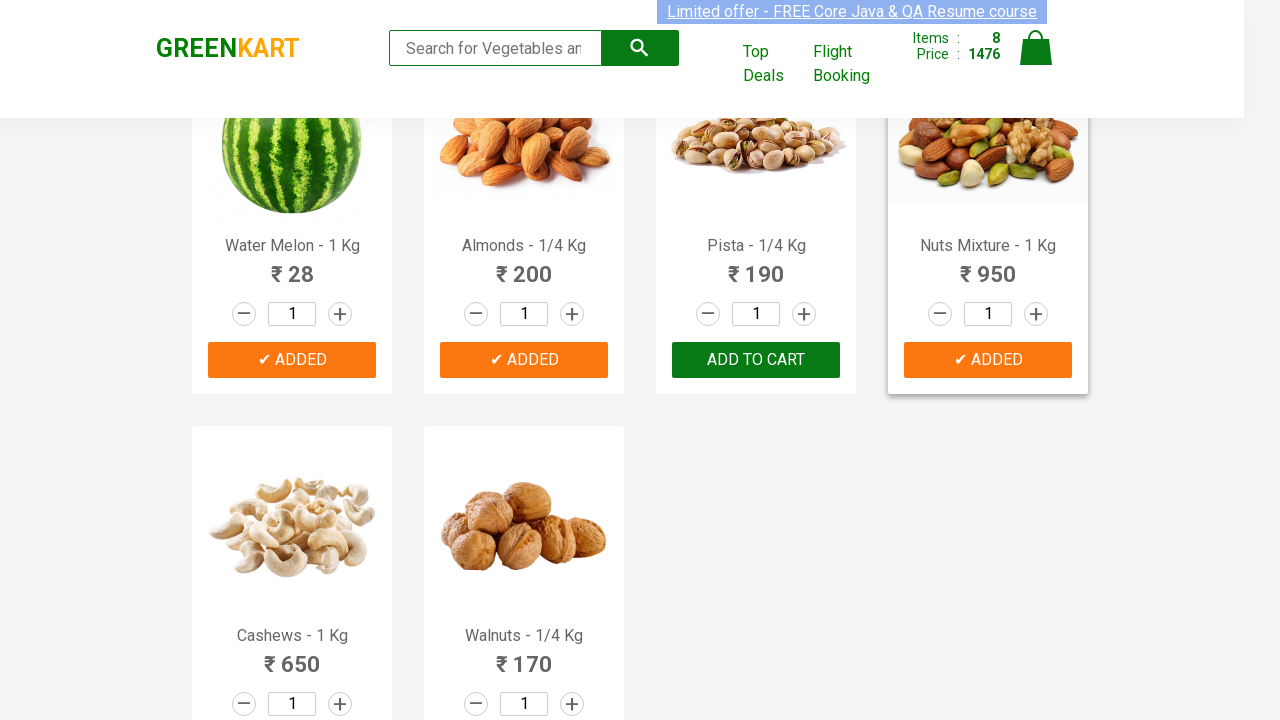

All 8 required items have been added to cart
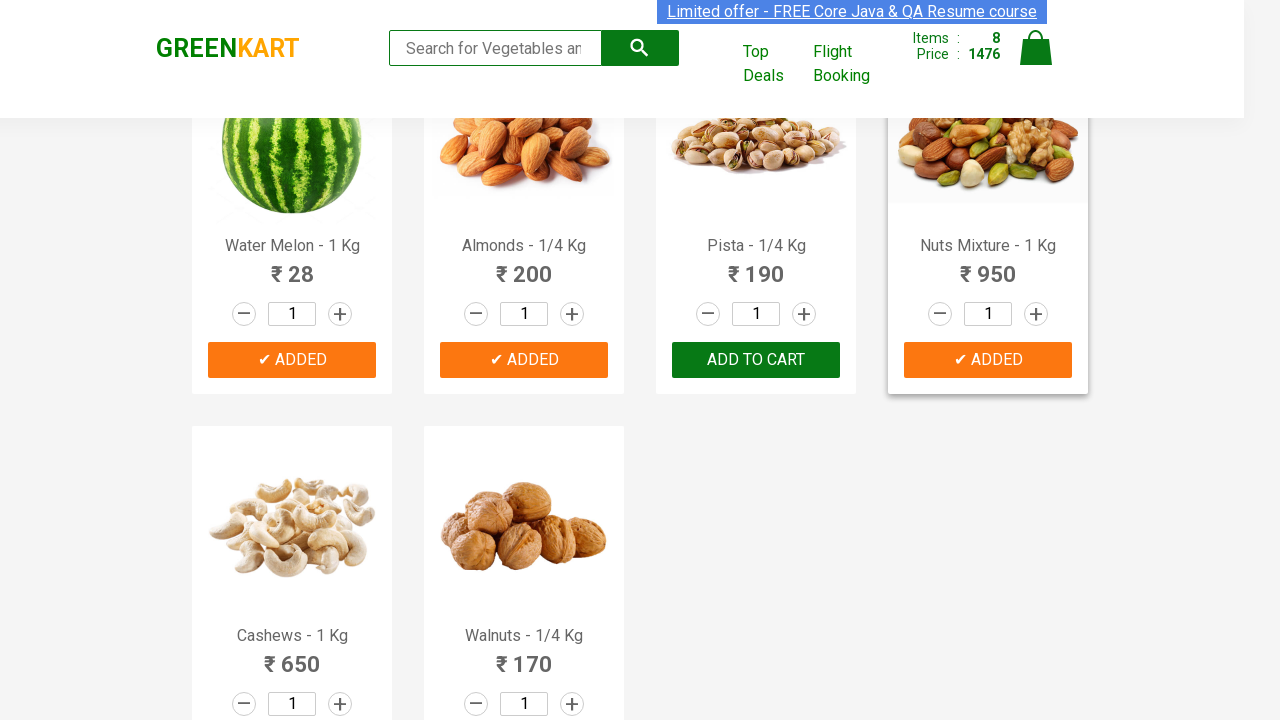

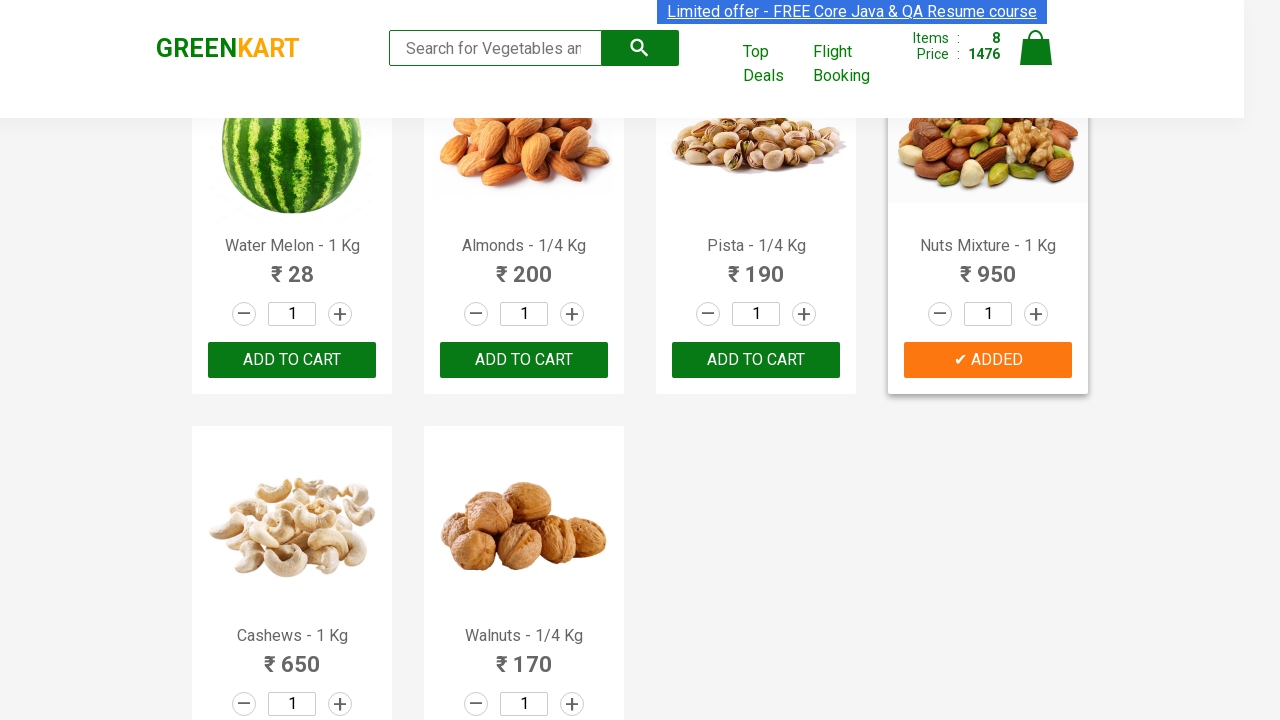